Tests modal dialog functionality by opening a small modal and then closing it.

Starting URL: https://demoqa.com/modal-dialogs

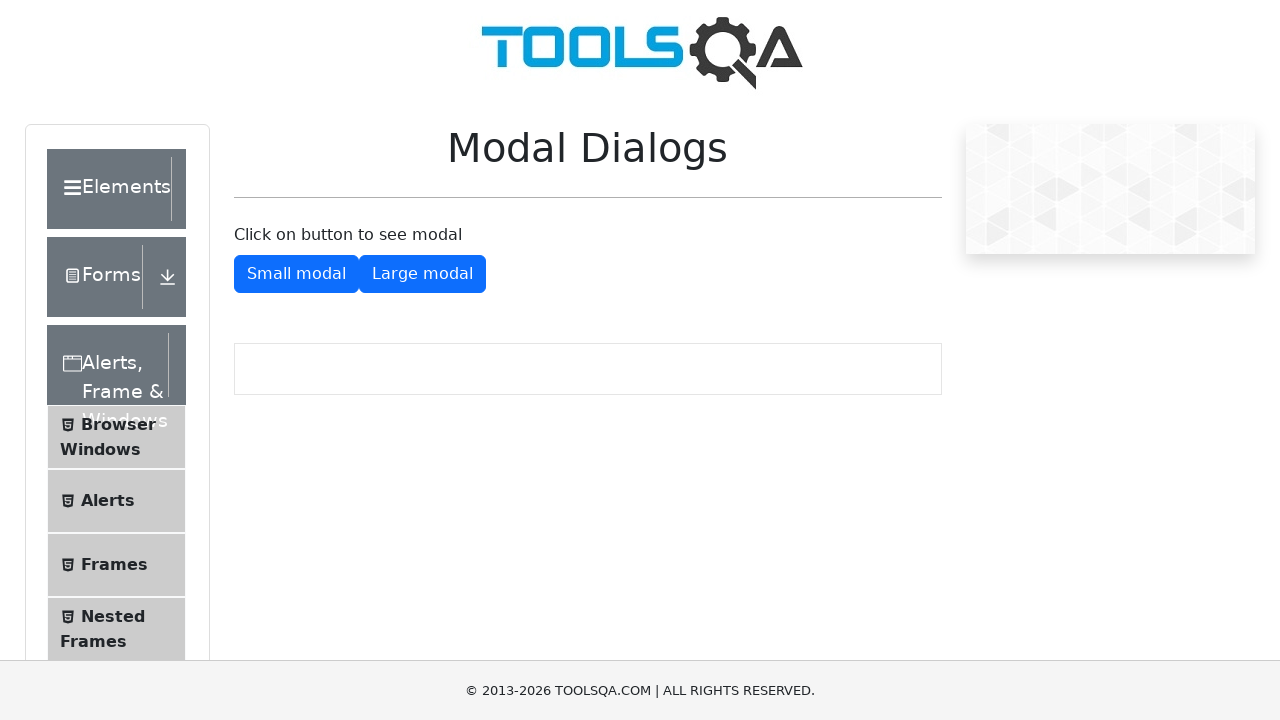

Clicked button to open small modal at (296, 274) on #showSmallModal
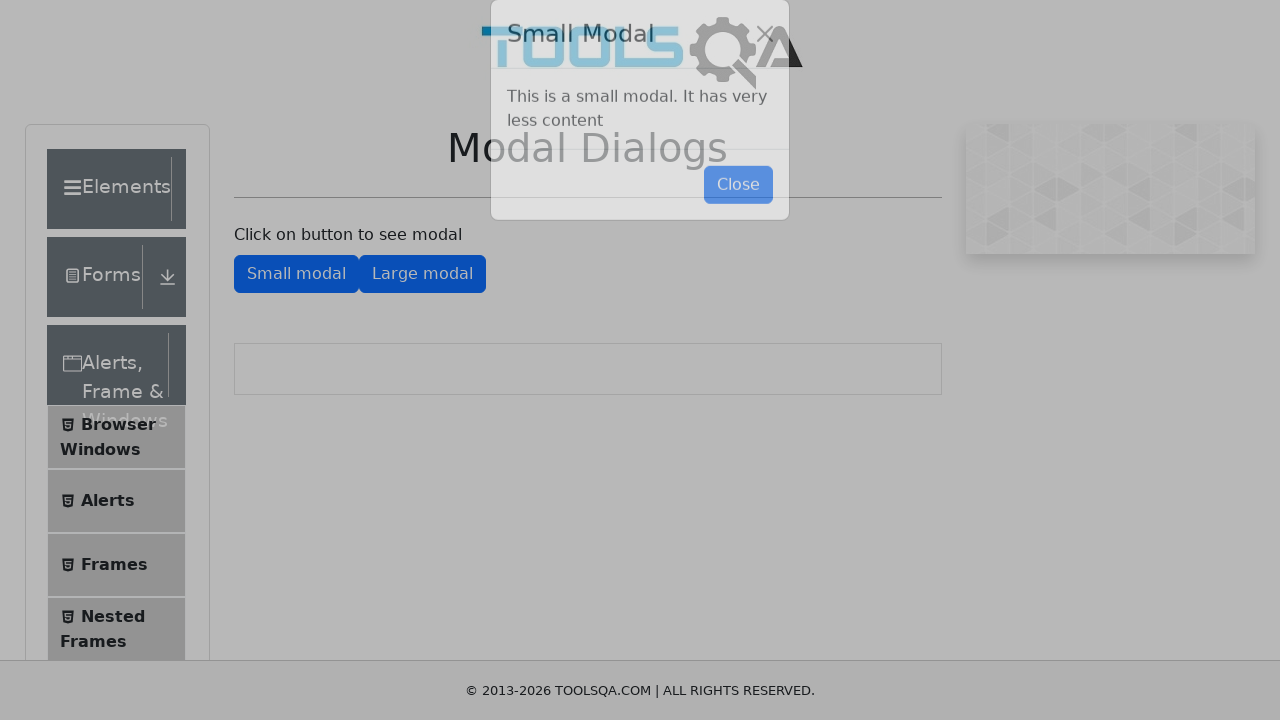

Small modal appeared on screen
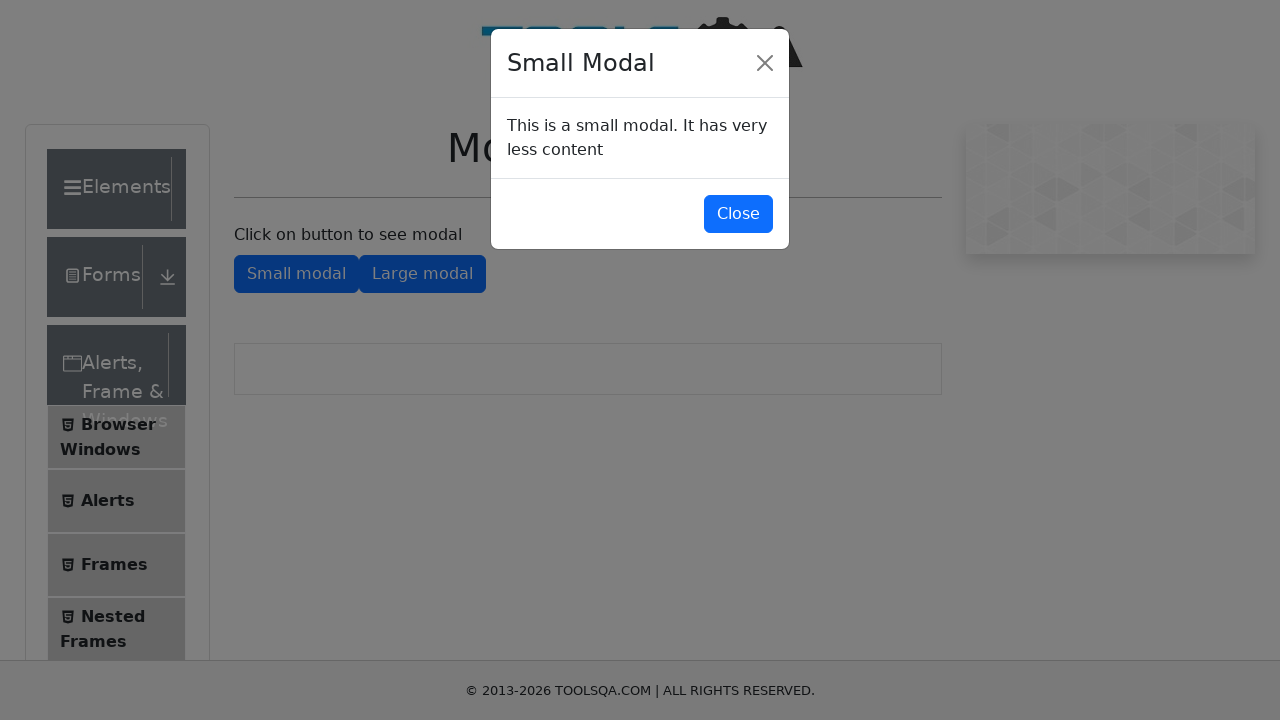

Clicked button to close the modal at (738, 214) on #closeSmallModal
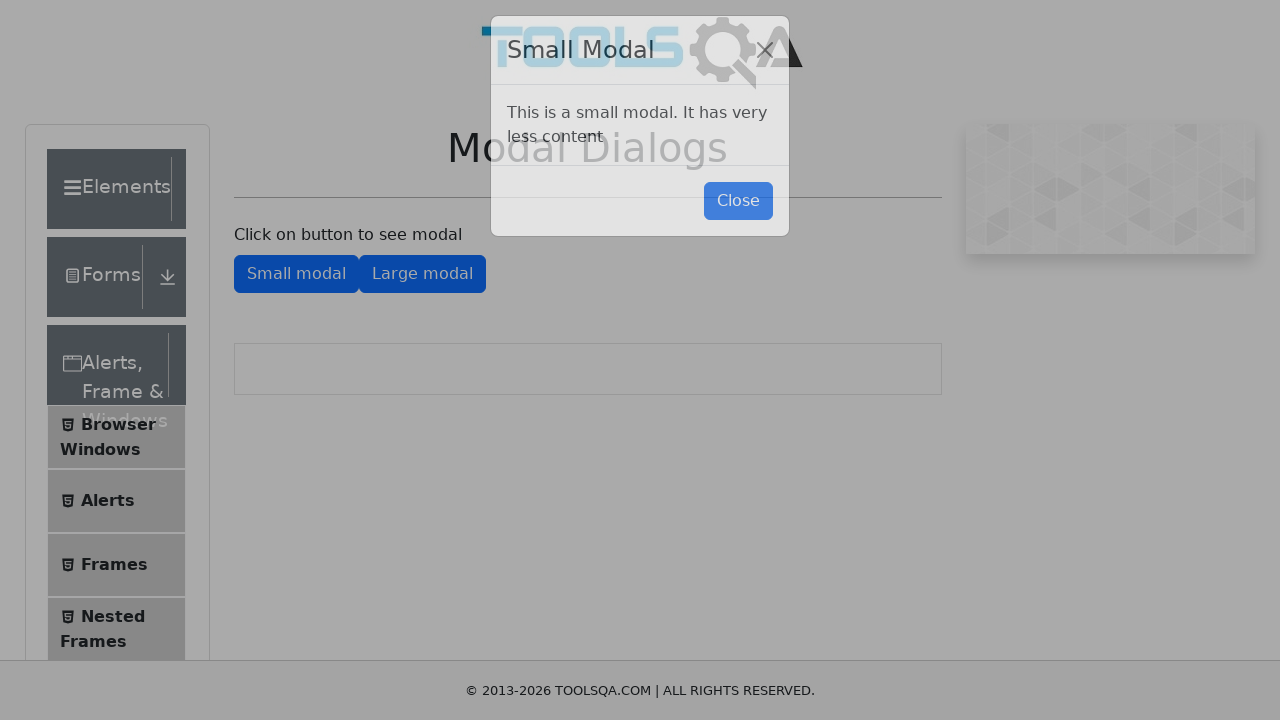

Small modal closed and disappeared
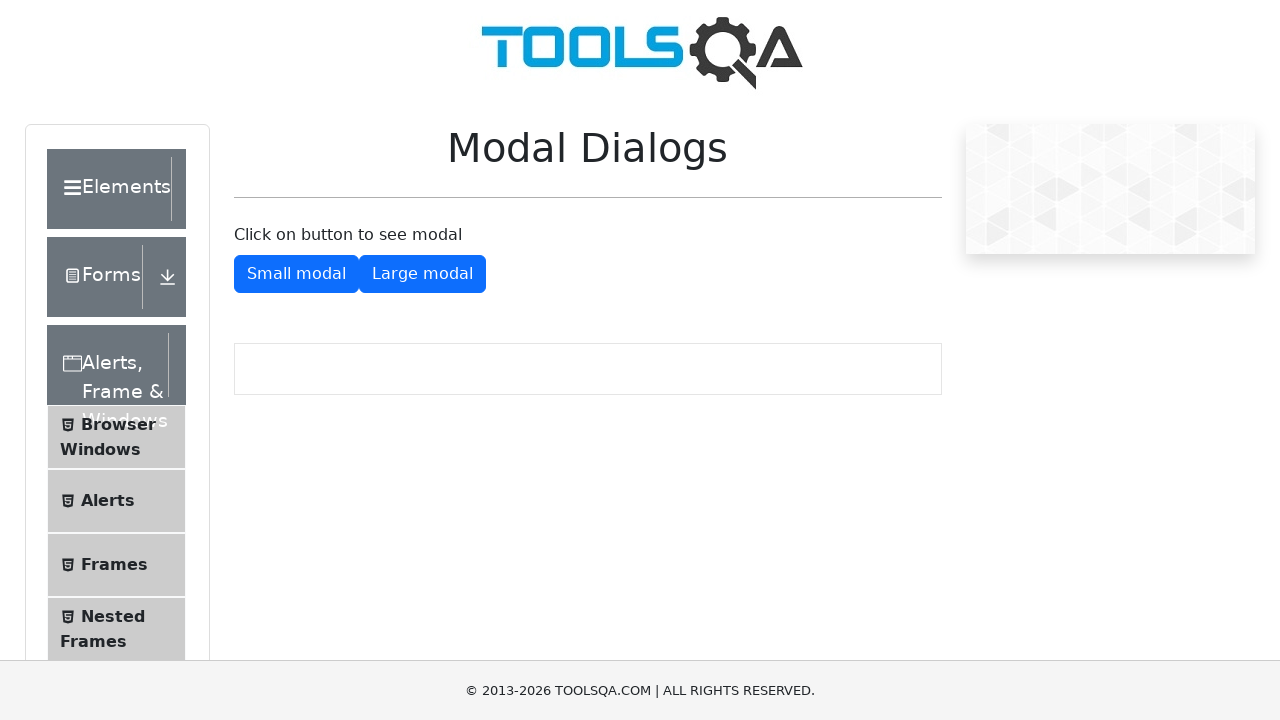

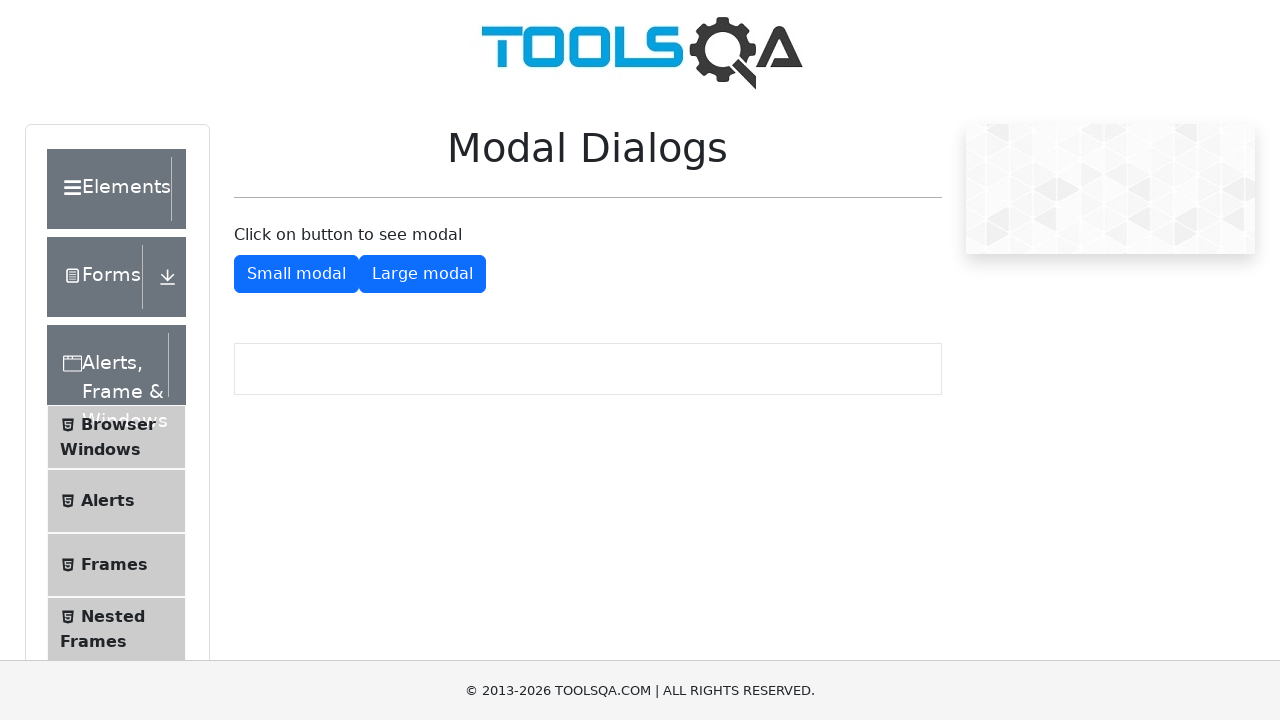